Tests the show/hide functionality of a text box by clicking hide and show buttons and verifying the element's visibility state changes accordingly

Starting URL: https://www.letskodeit.com/practice

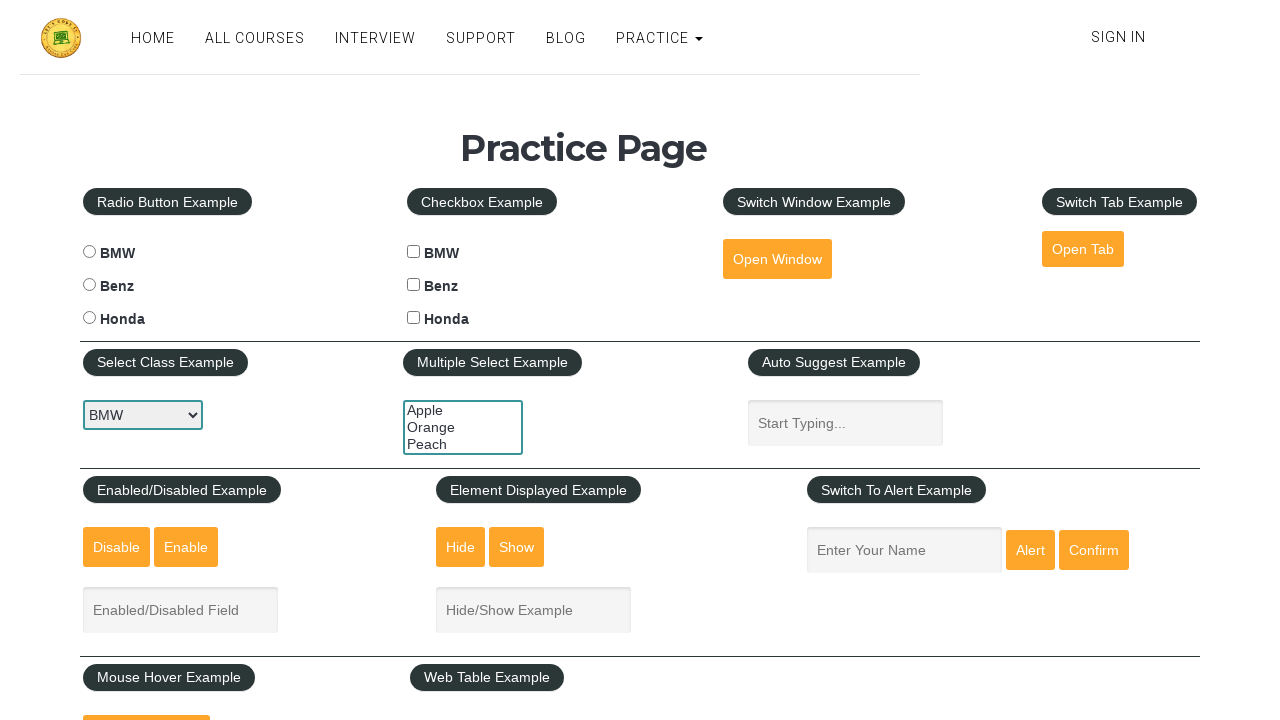

Text box is visible on page load
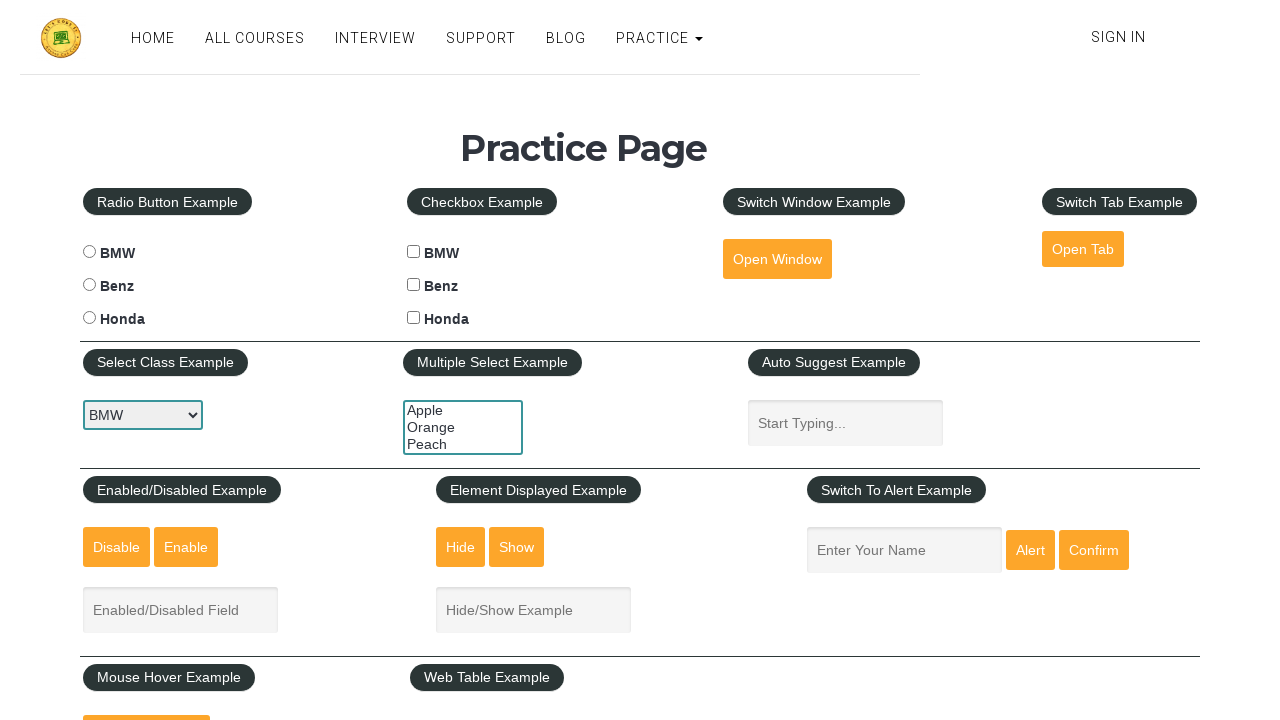

Clicked hide button to hide text box at (461, 547) on #hide-textbox
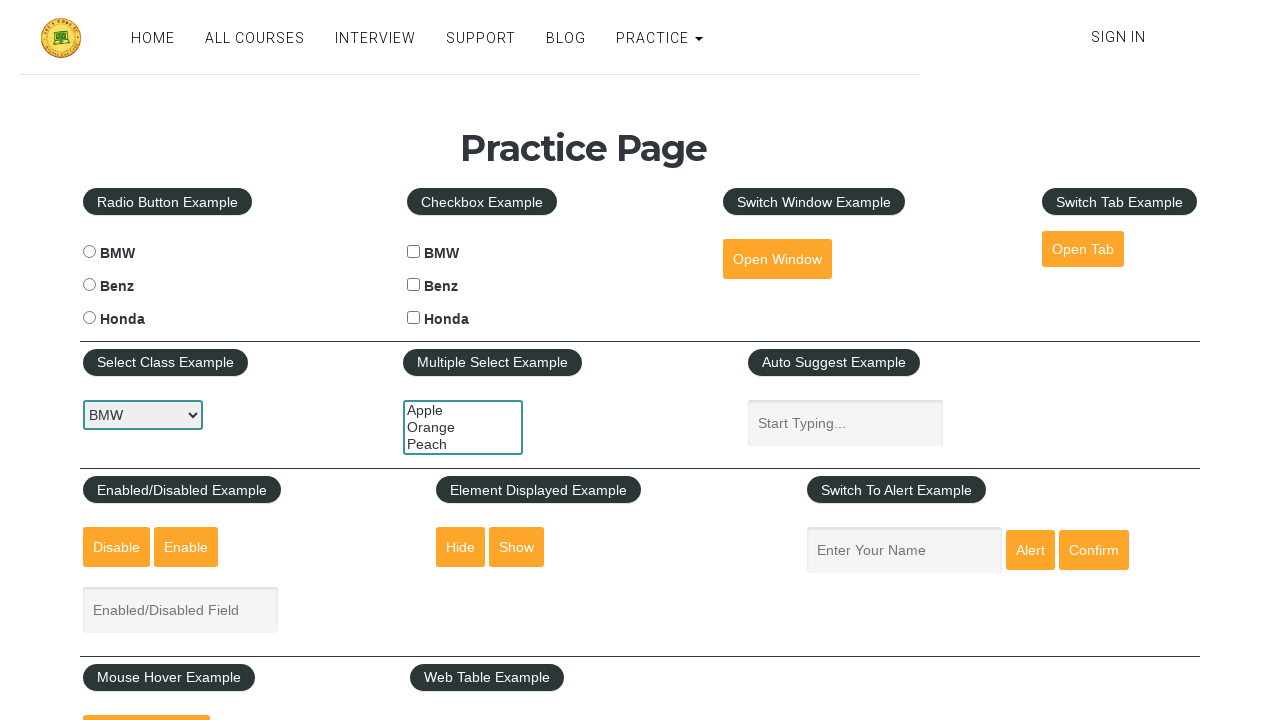

Text box is now hidden after clicking hide button
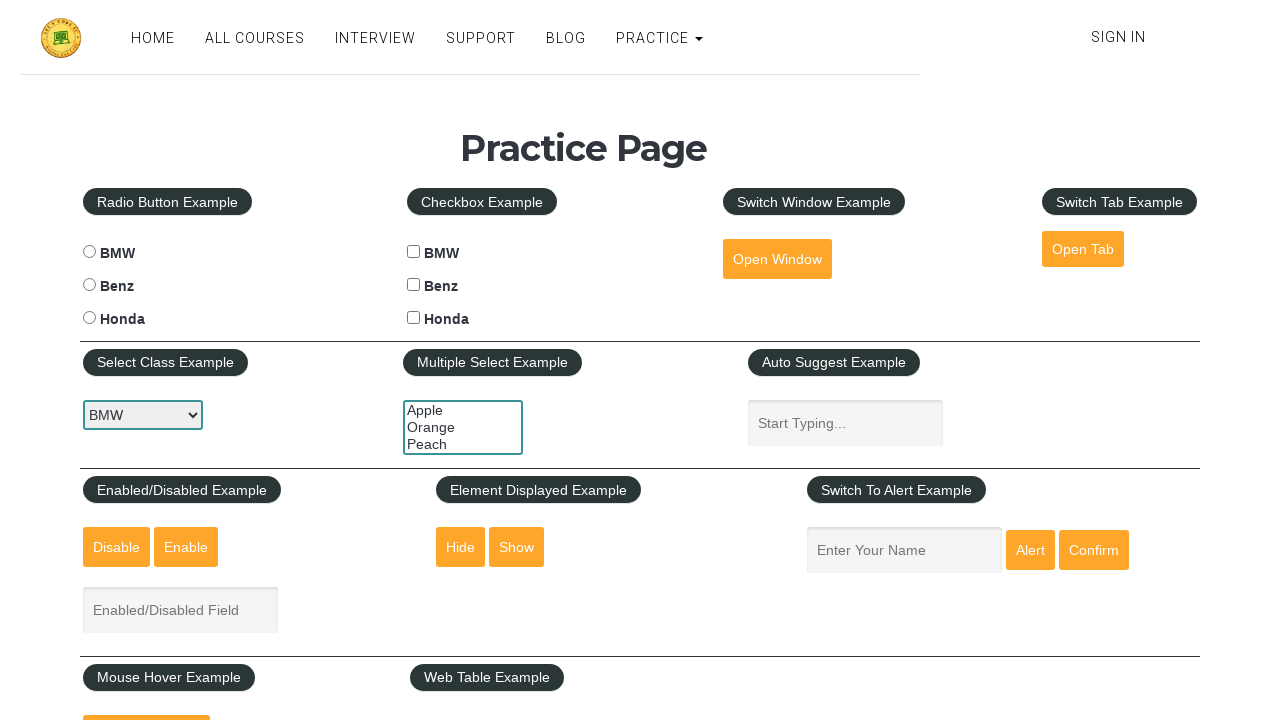

Clicked show button to display text box at (517, 547) on #show-textbox
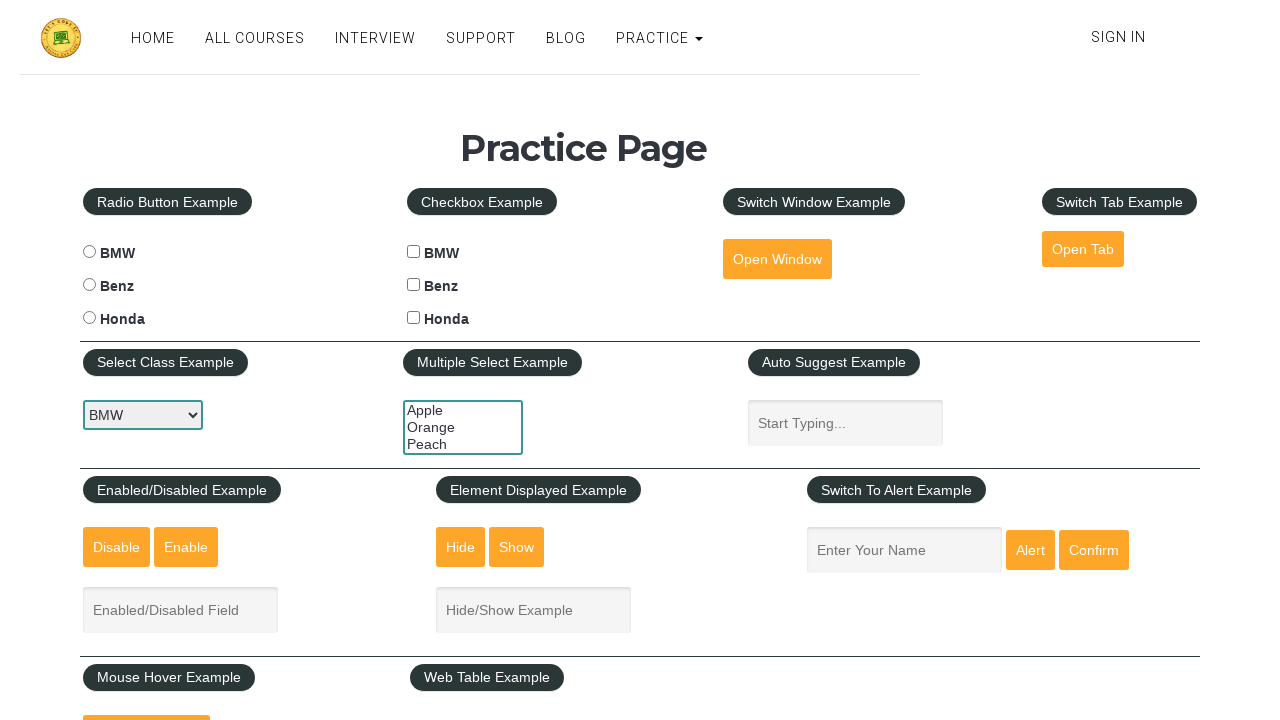

Text box is visible again after clicking show button
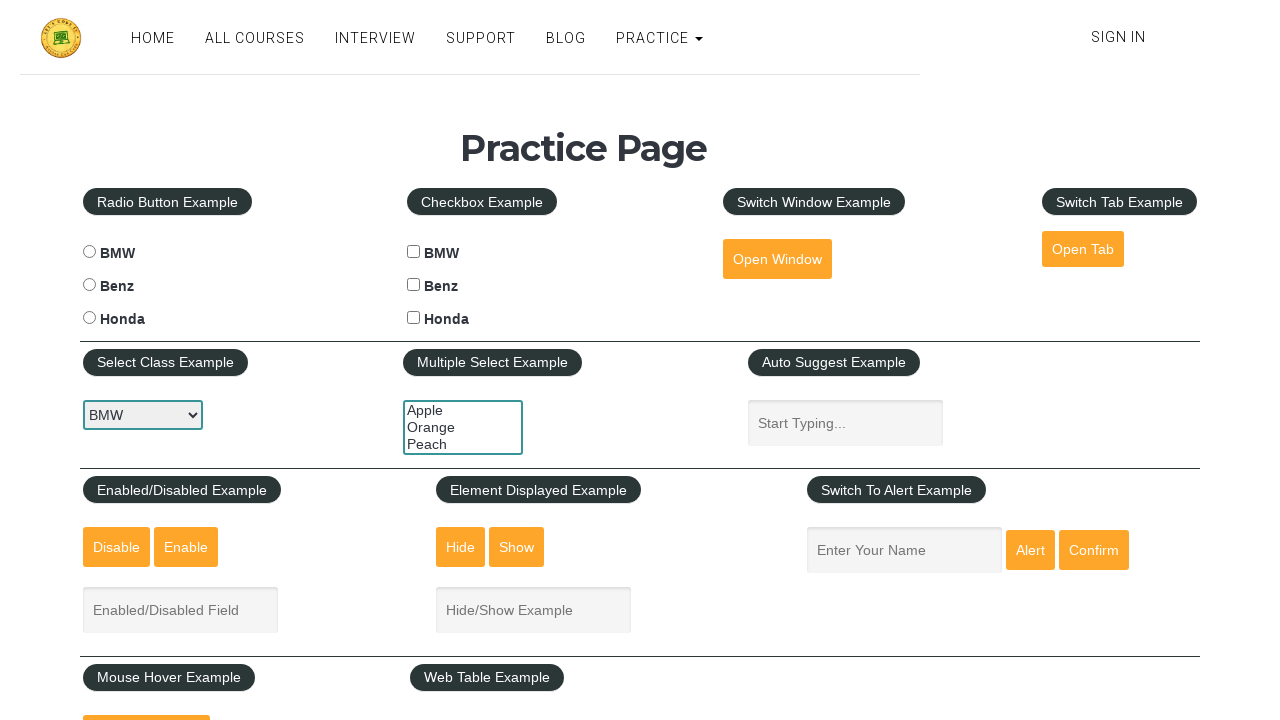

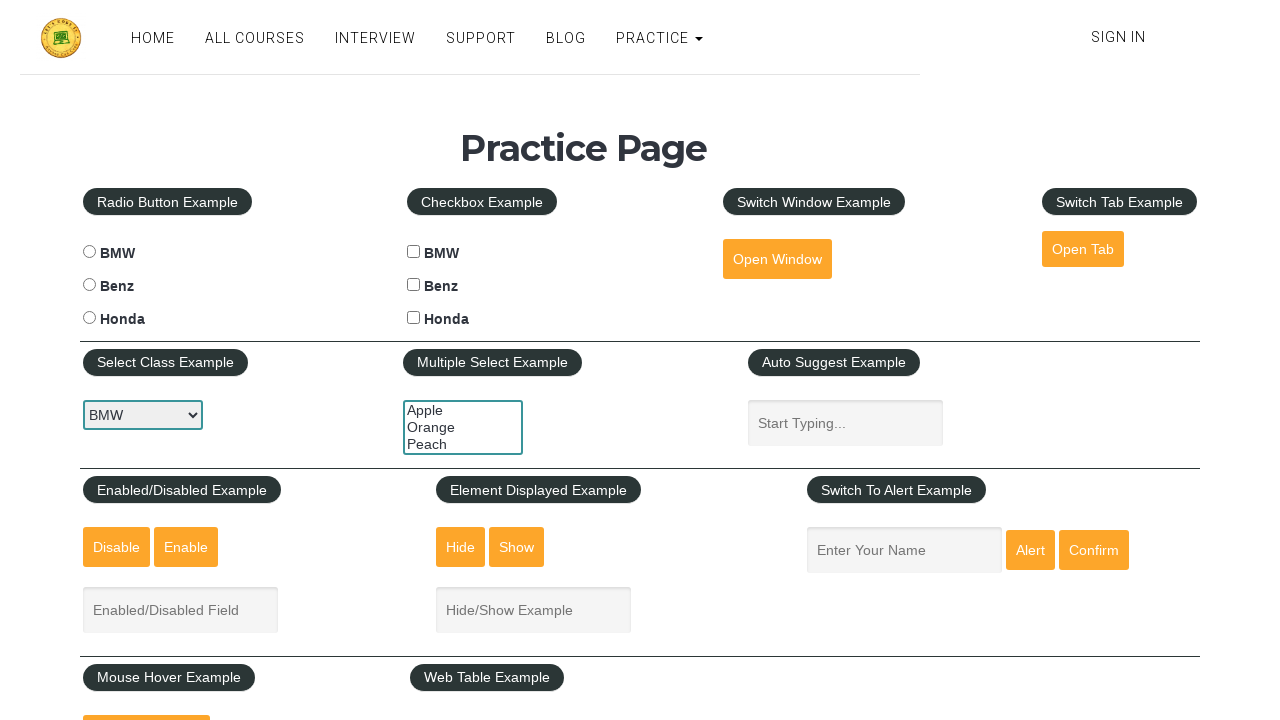